Tests drag and drop functionality by dragging an element and dropping it onto a target area

Starting URL: https://testpages.eviltester.com/styled/drag-drop-javascript.html

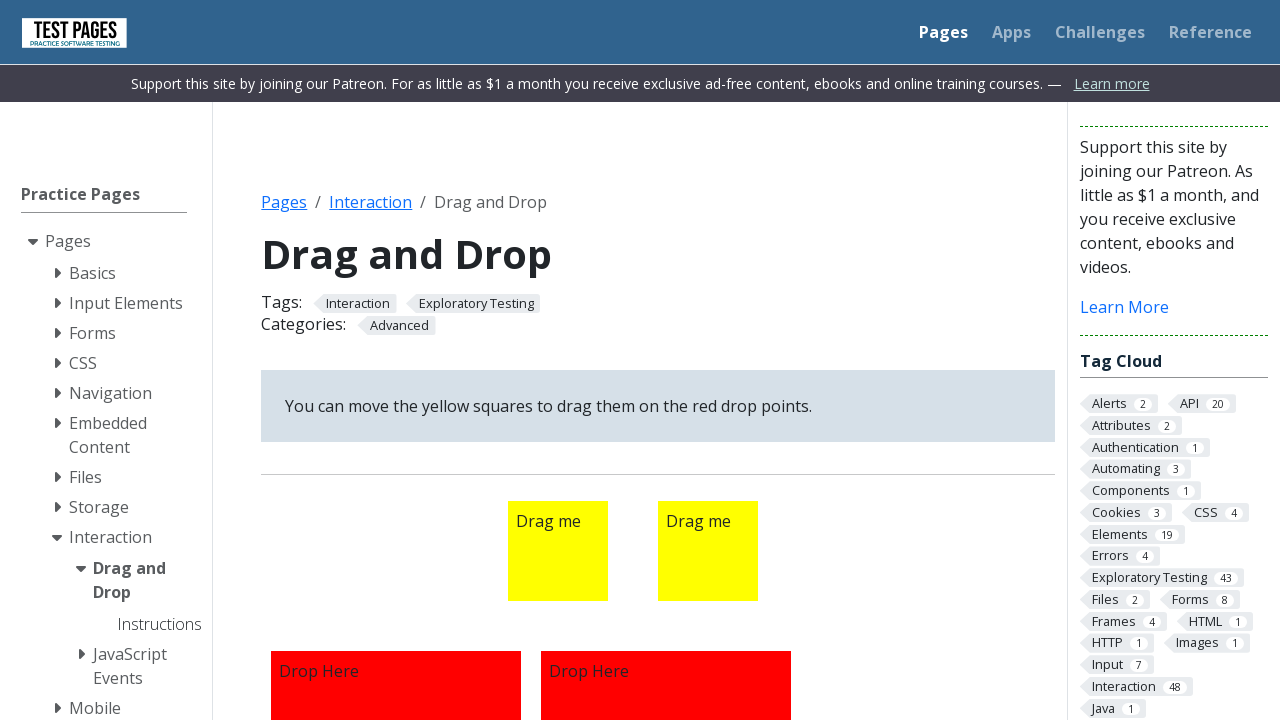

Navigated to drag and drop test page
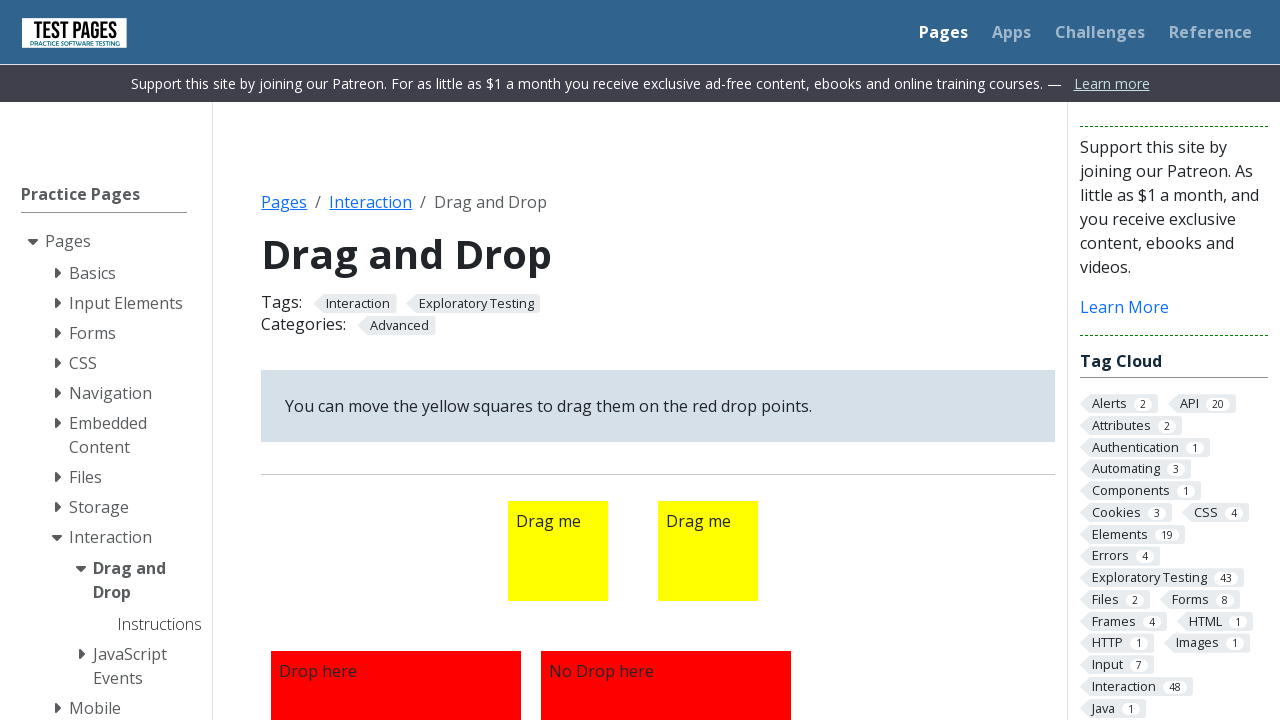

Dragged element #draggable1 and dropped it onto #droppable1 at (396, 595)
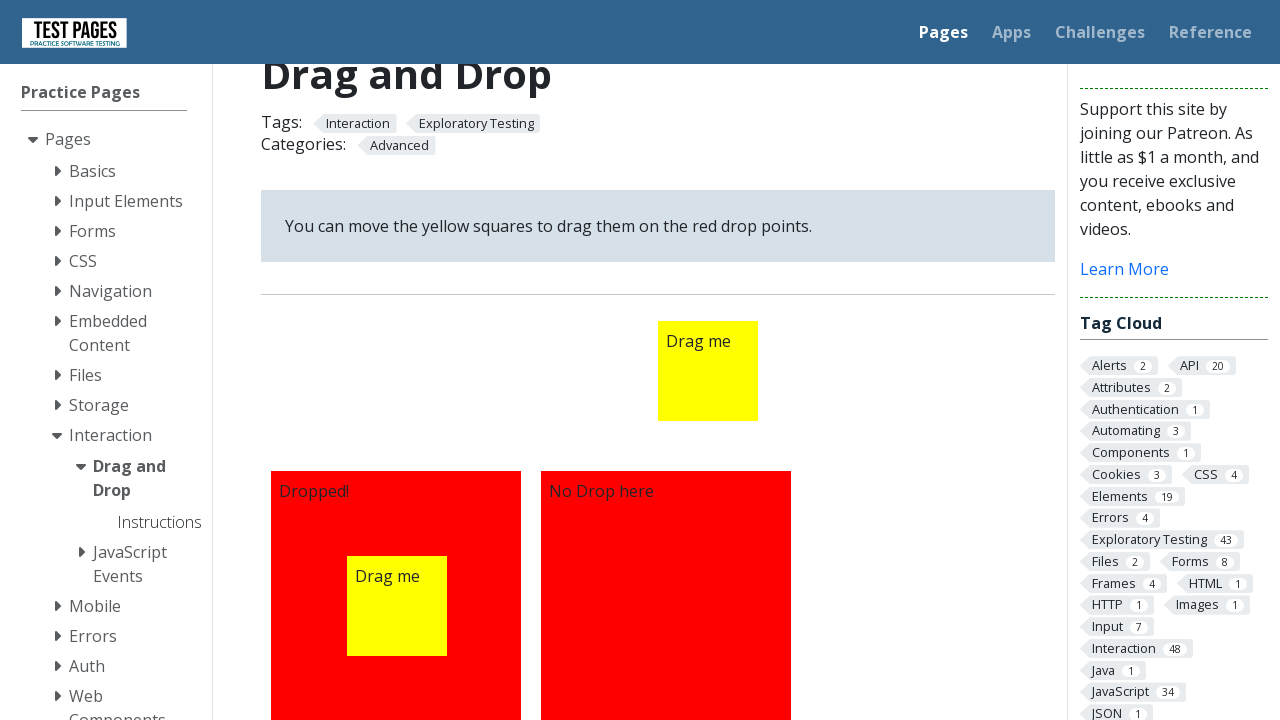

Waited 2 seconds for drag and drop animation to complete
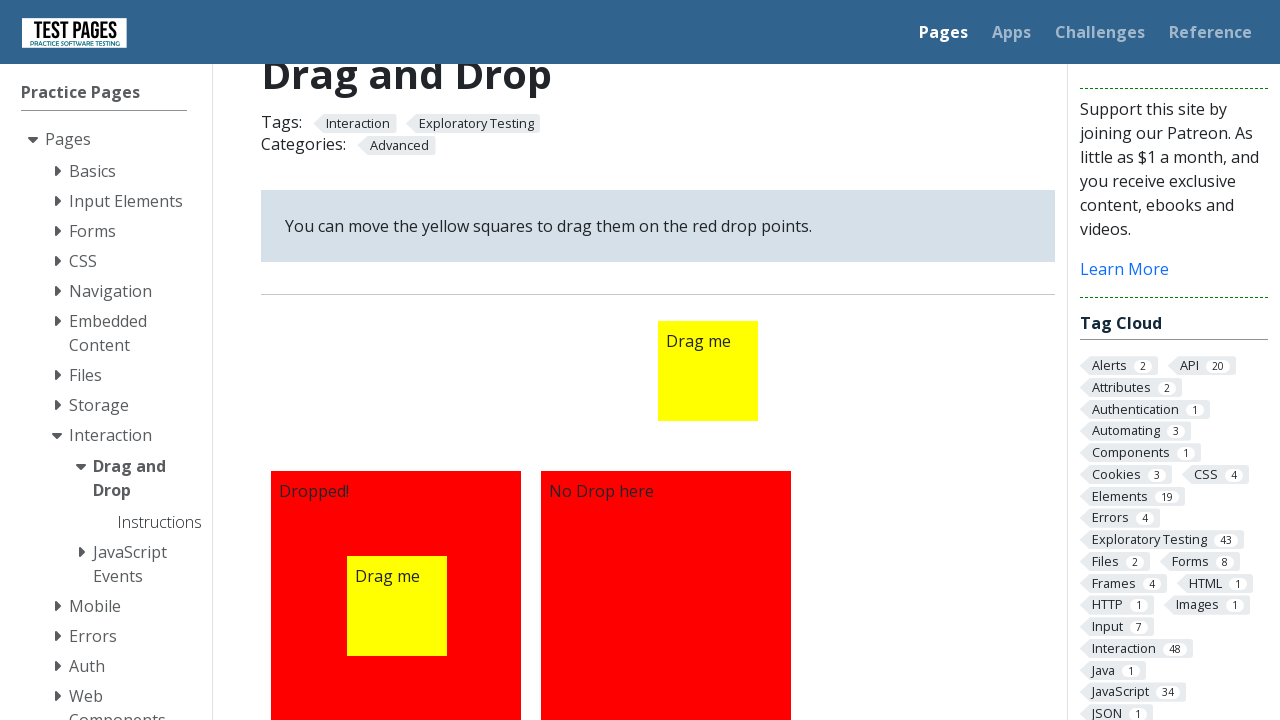

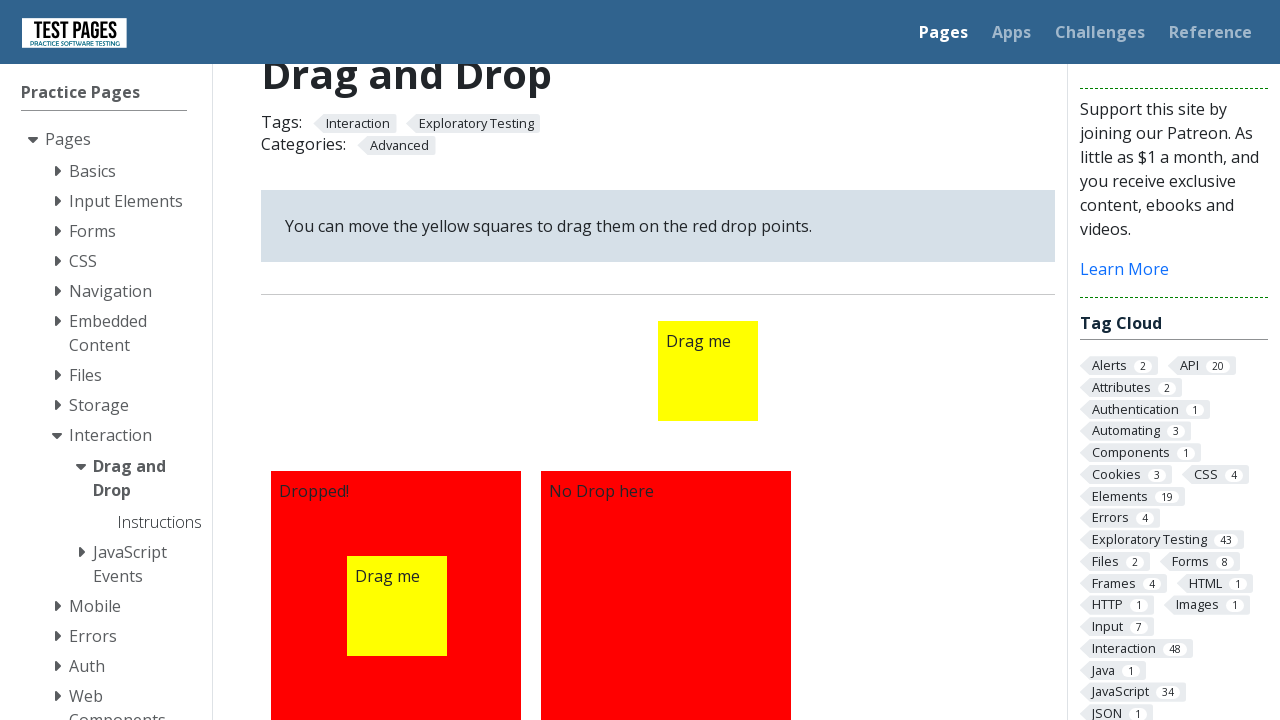